Tests dropdown selection functionality by selecting an option from a dropdown and then navigating to another page to retrieve dropdown values

Starting URL: http://www.echoecho.com/tooldropdown.htm

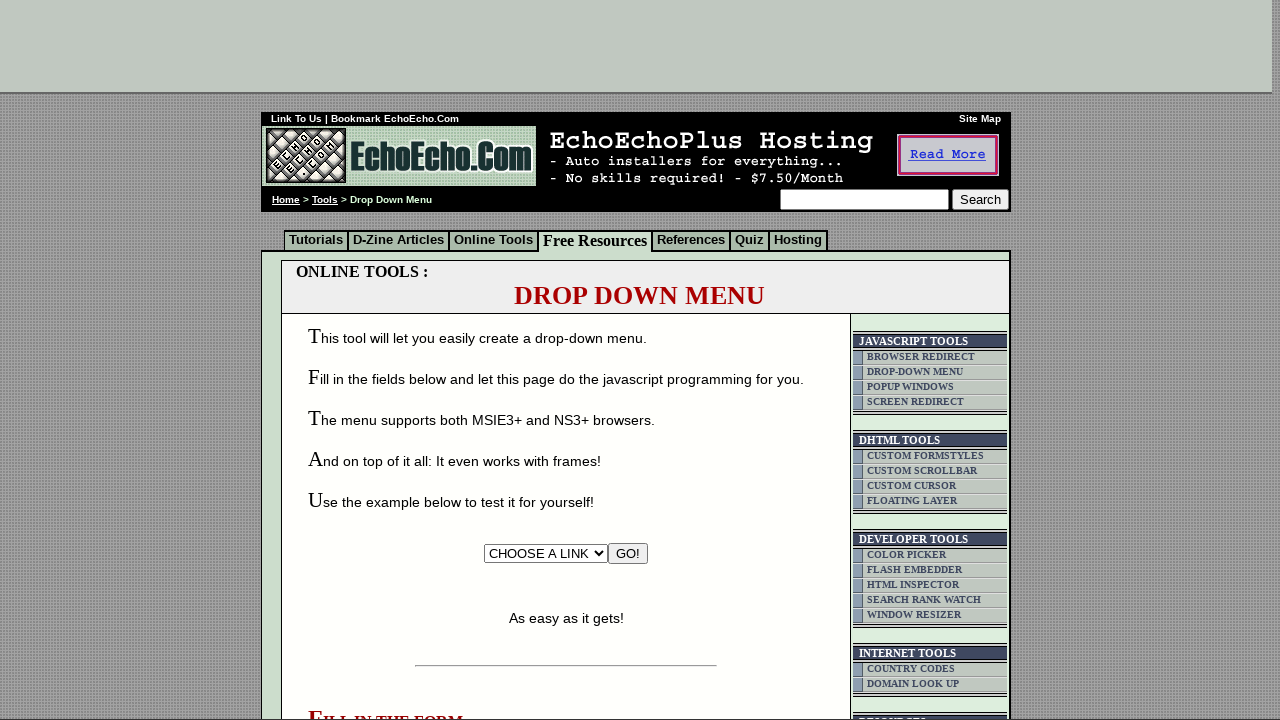

Selected 'MICROSOFT' option from dropdown on xpath=/html/body/div[2]/table[9]/tbody/tr/td[4]/table/tbody/tr/td/div/span/form[
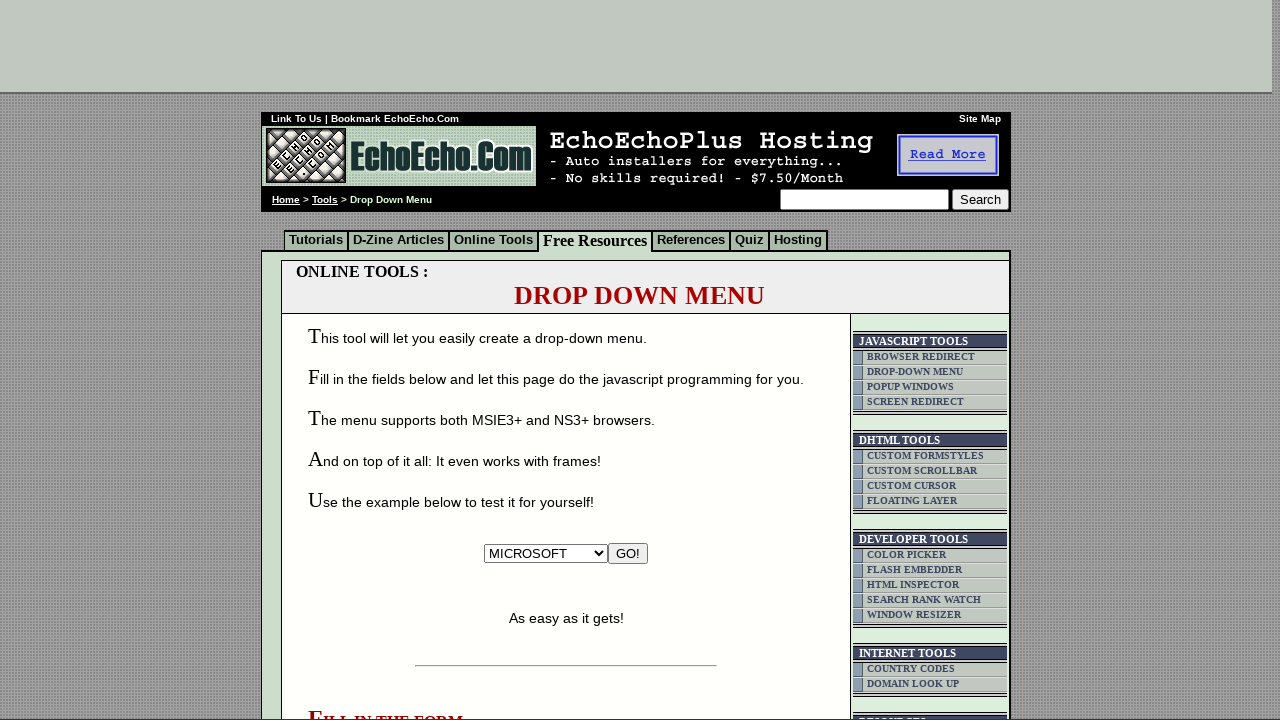

Navigated to sample dropdown page
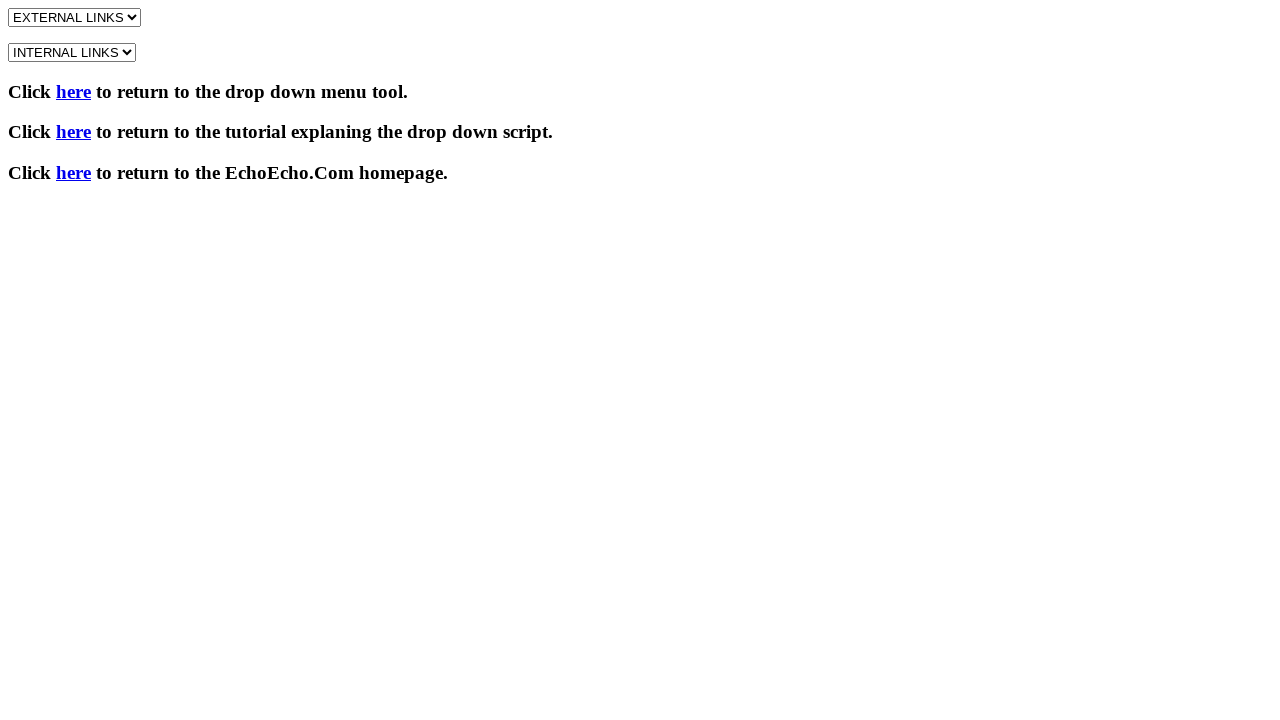

Retrieved all options from dropdown for verification
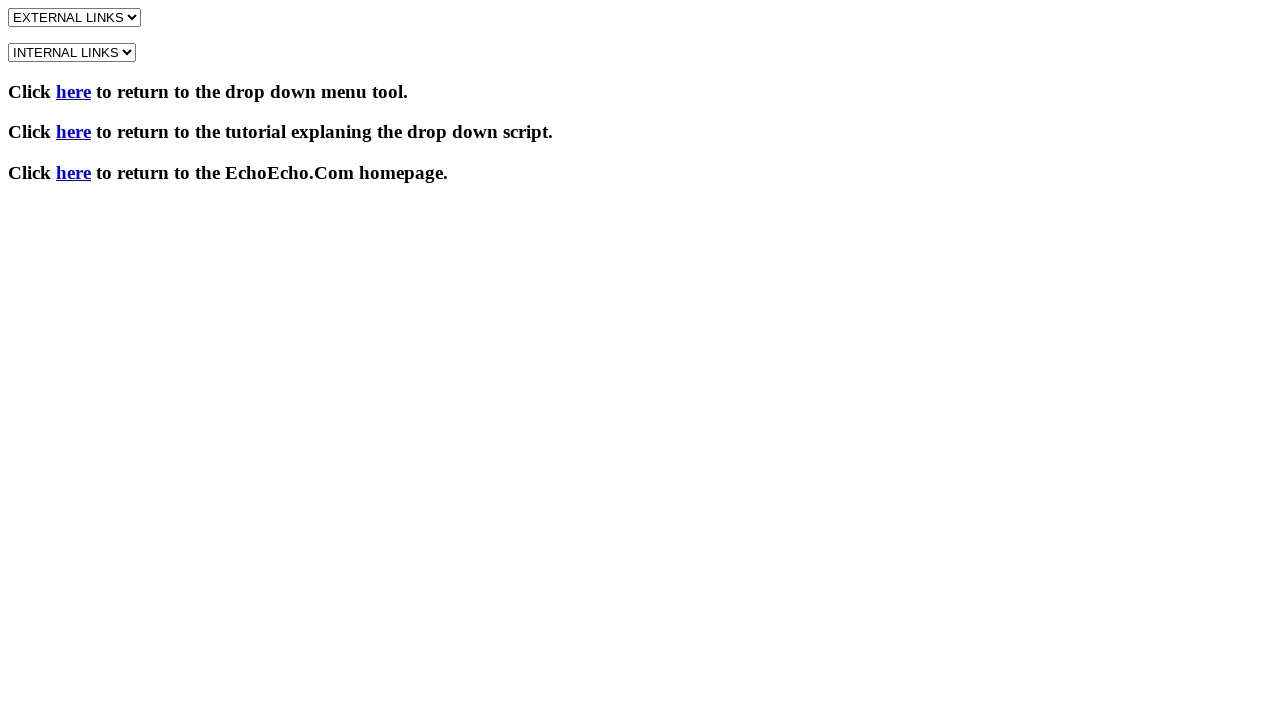

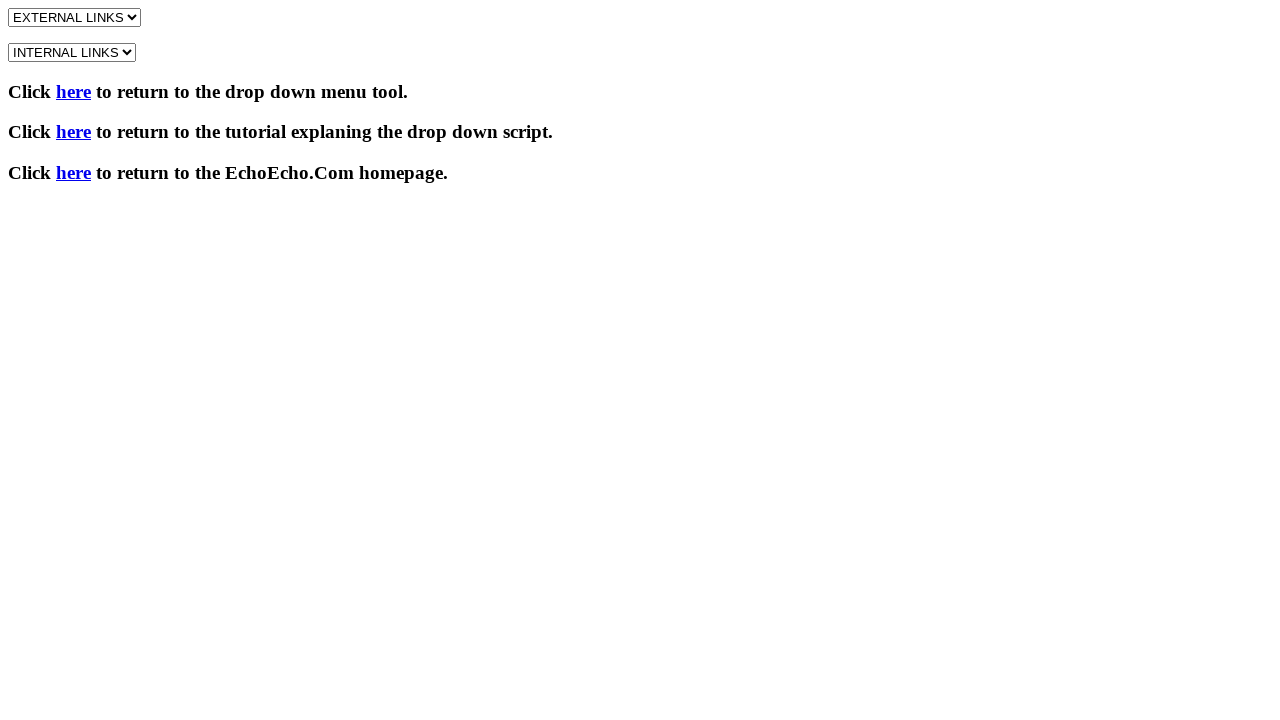